Navigates to a page with loading images, waits for them to load, and verifies that image elements are present with their src attributes

Starting URL: https://bonigarcia.dev/selenium-webdriver-java/loading-images.html

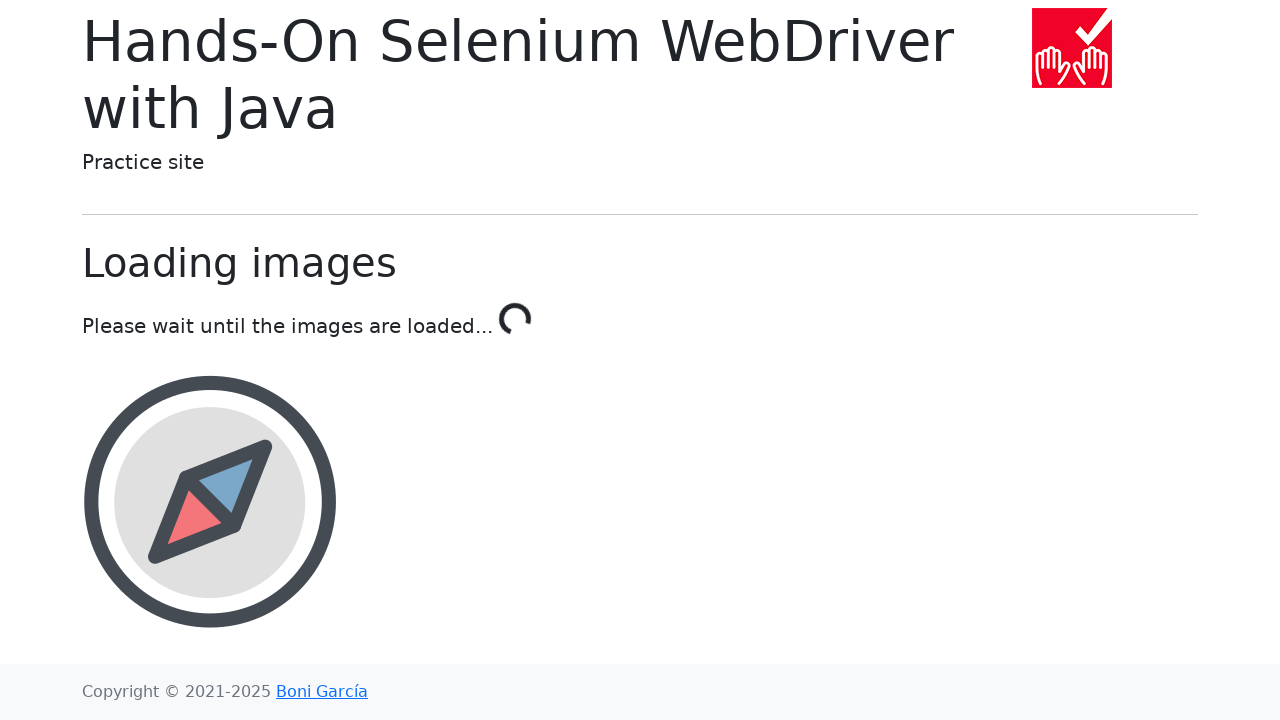

Waited for landscape image to be visible
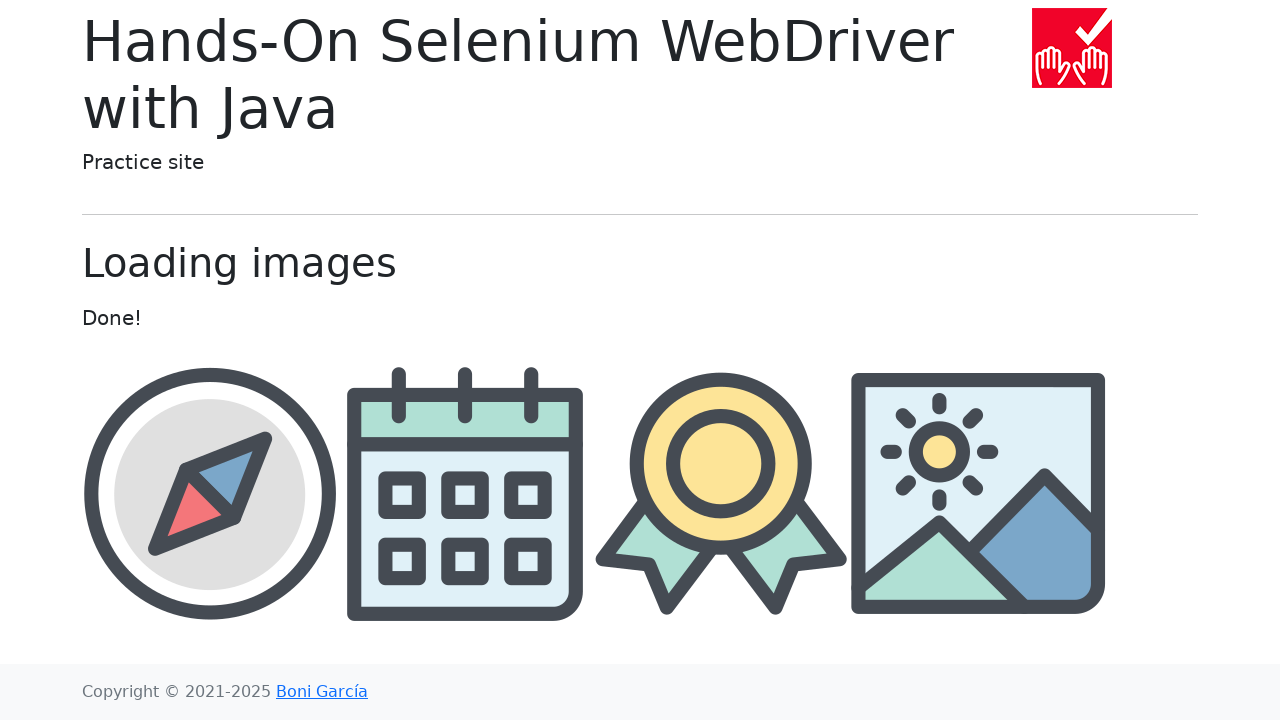

Located award image element
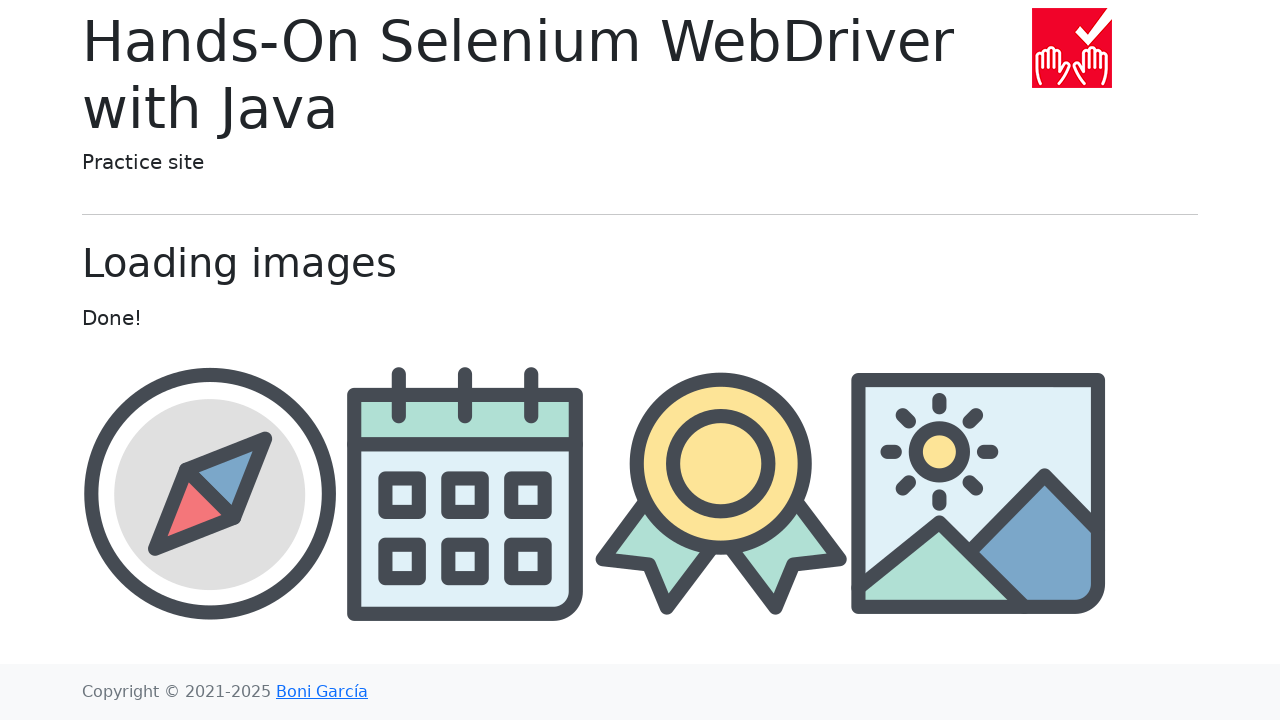

Waited for award image to be visible
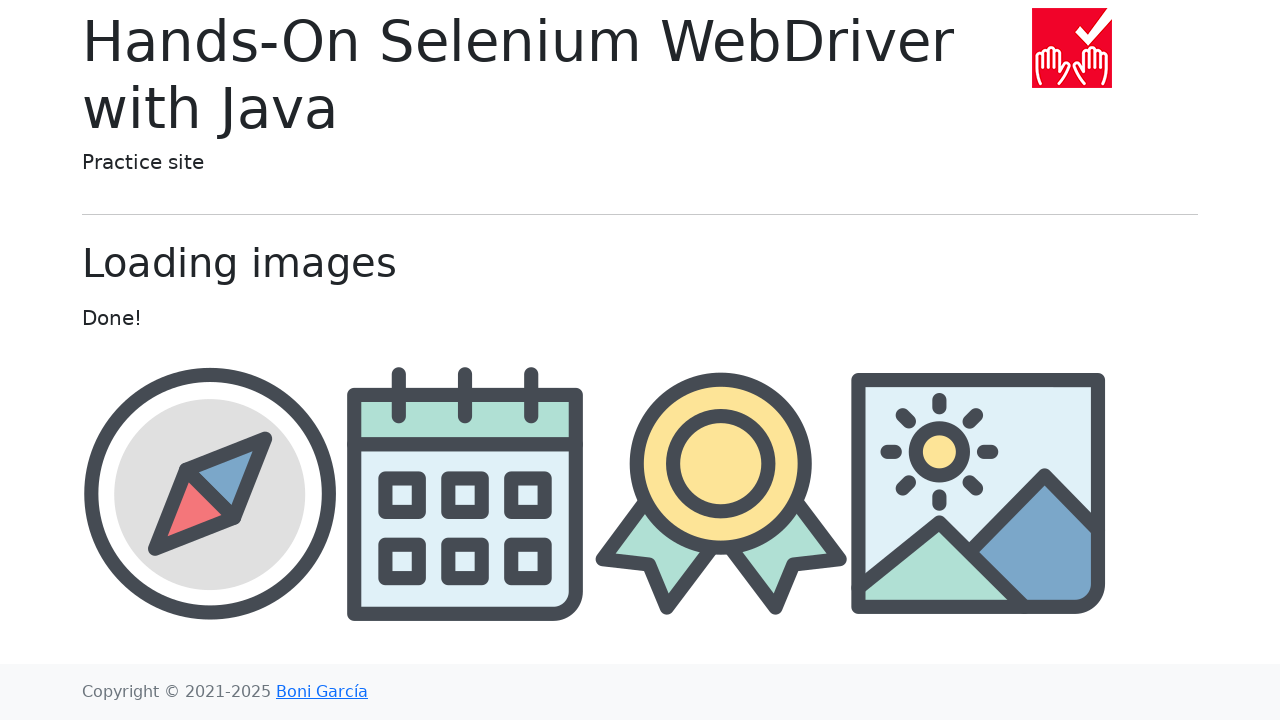

Retrieved src attribute from award image
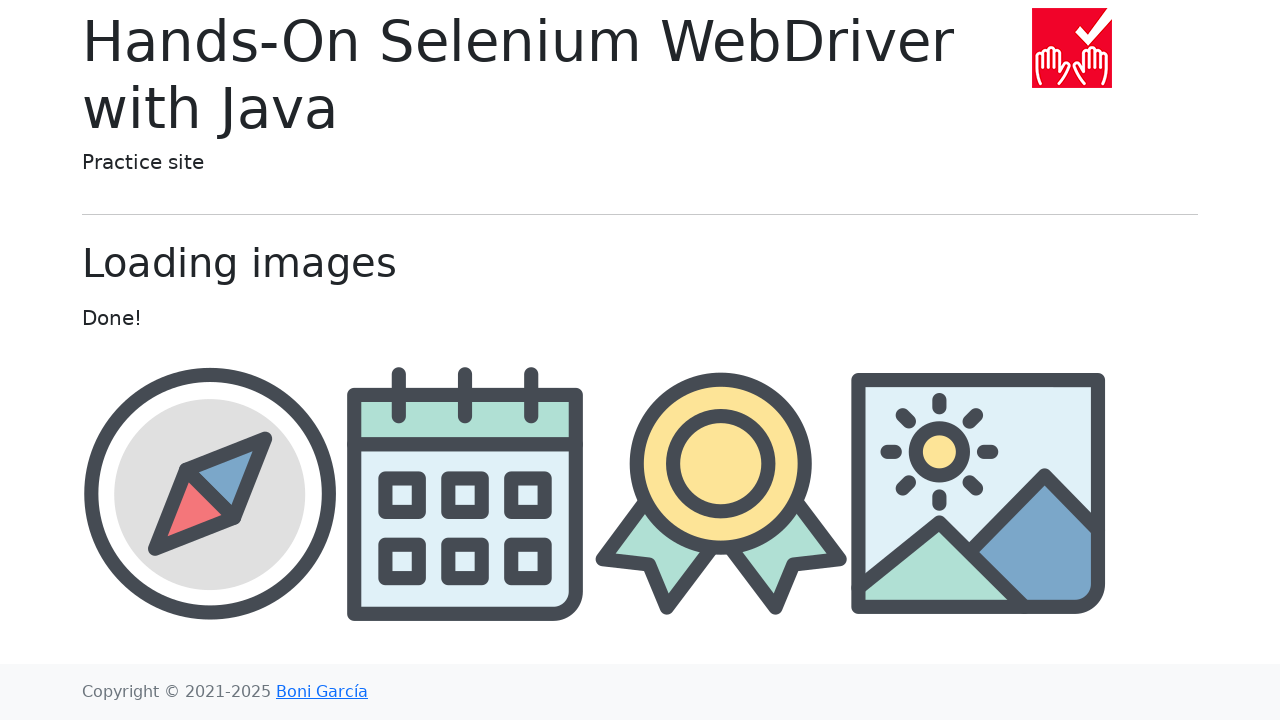

Verified that award image src attribute is not empty
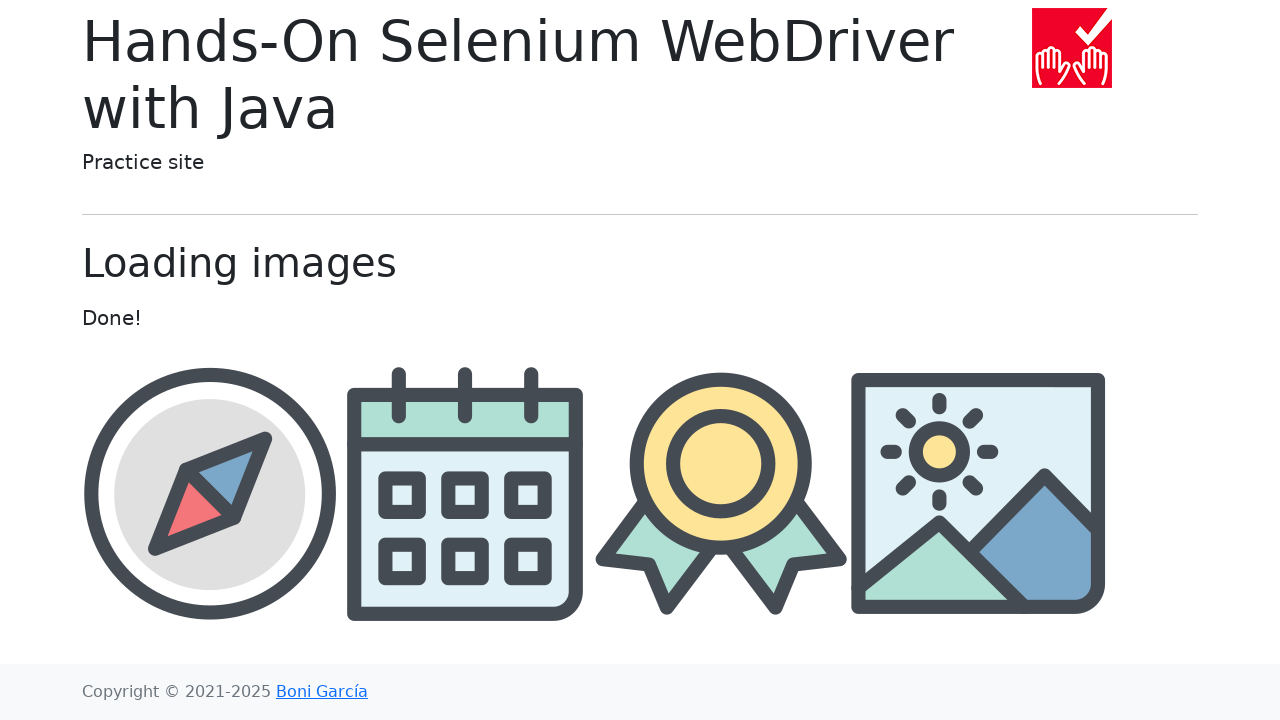

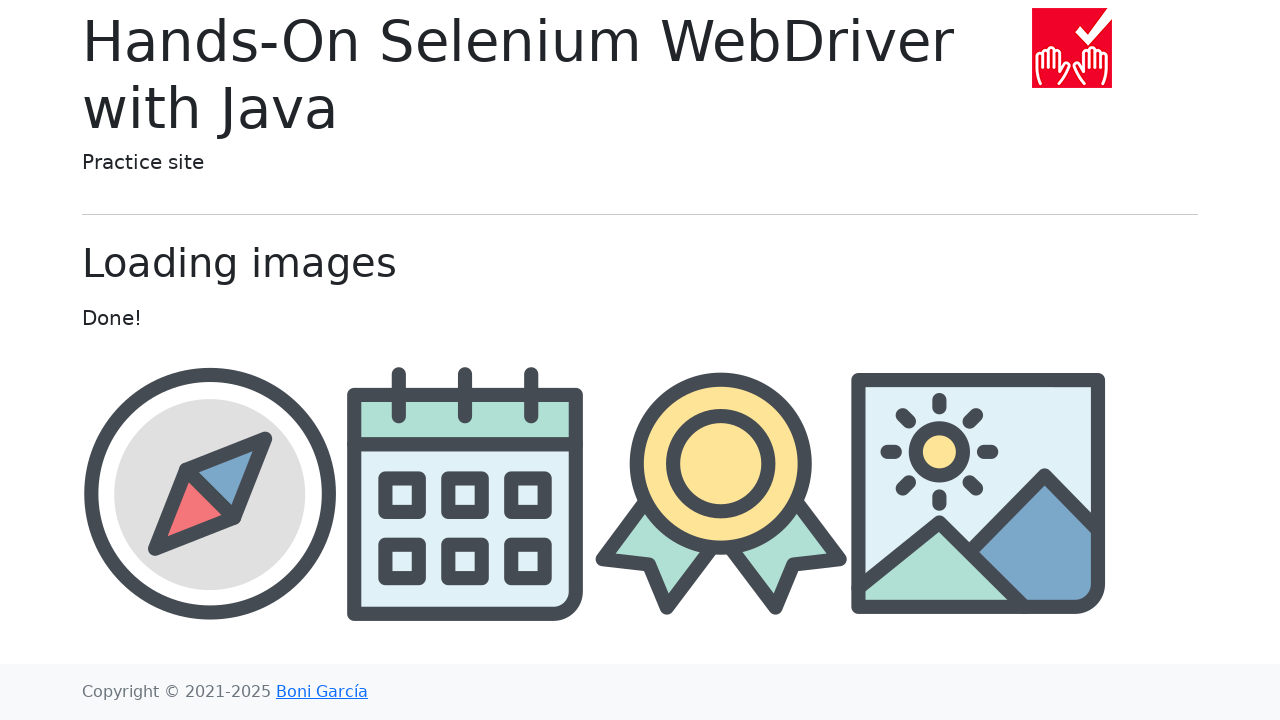